Tests button clicking functionality using action chains to move to and click a button element

Starting URL: https://demoqa.com/buttons

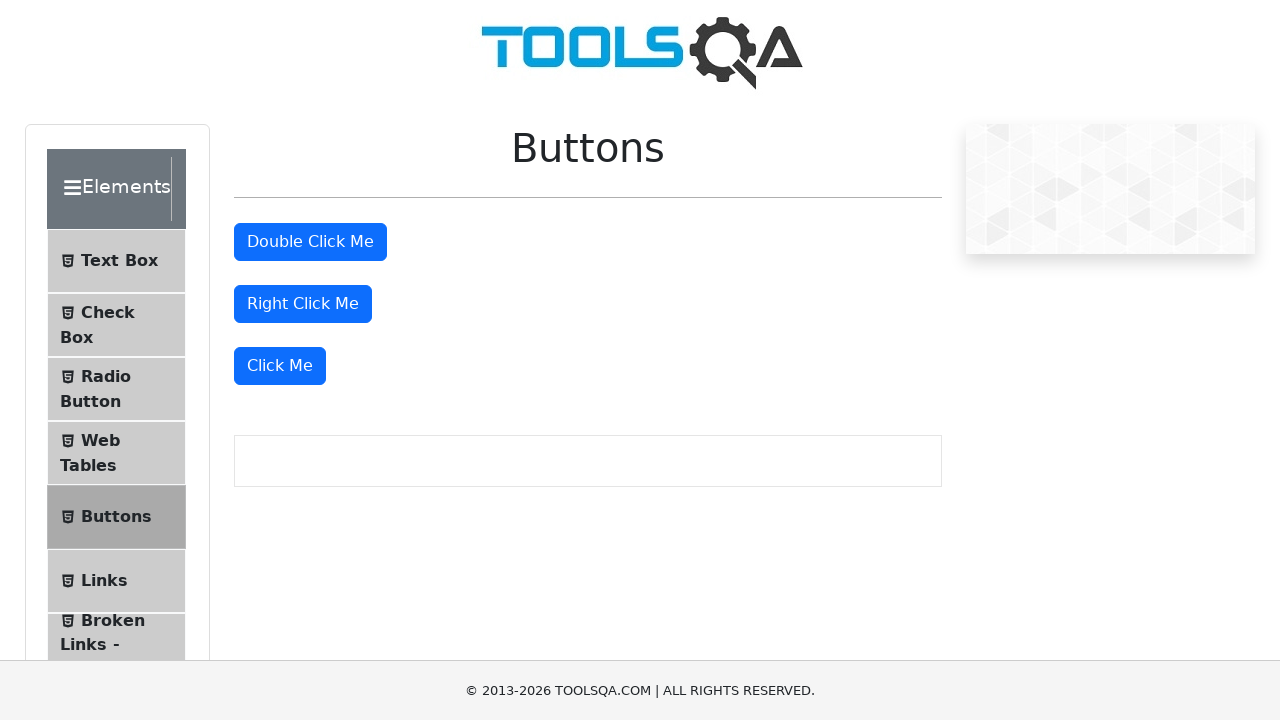

Clicked the 'Click Me' button using action chains at (280, 366) on xpath=//button[text()='Click Me']
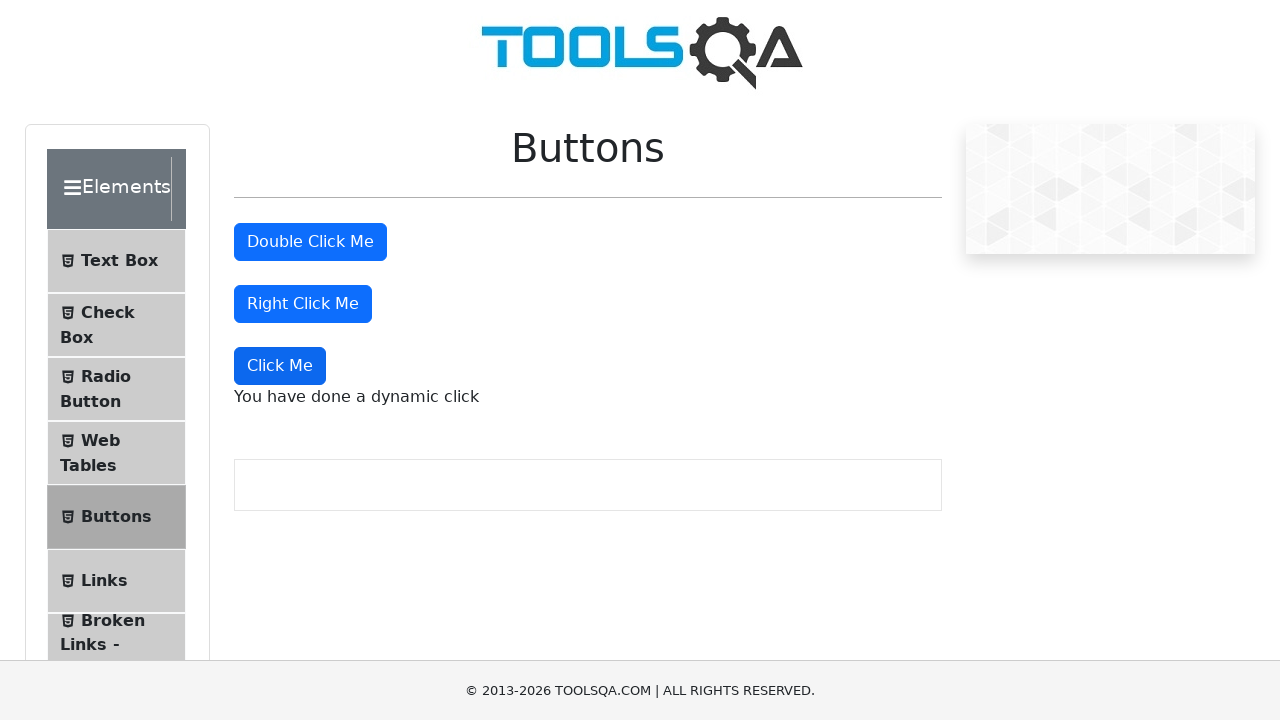

Dynamic click message appeared after button click
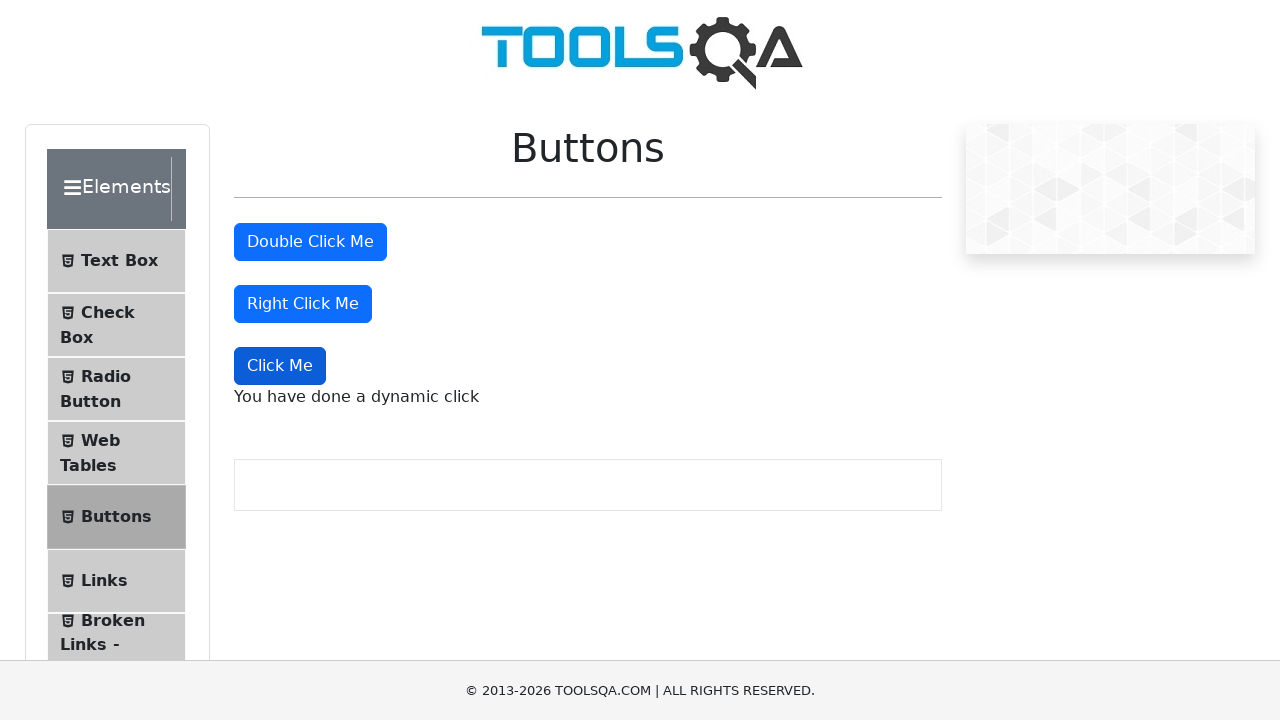

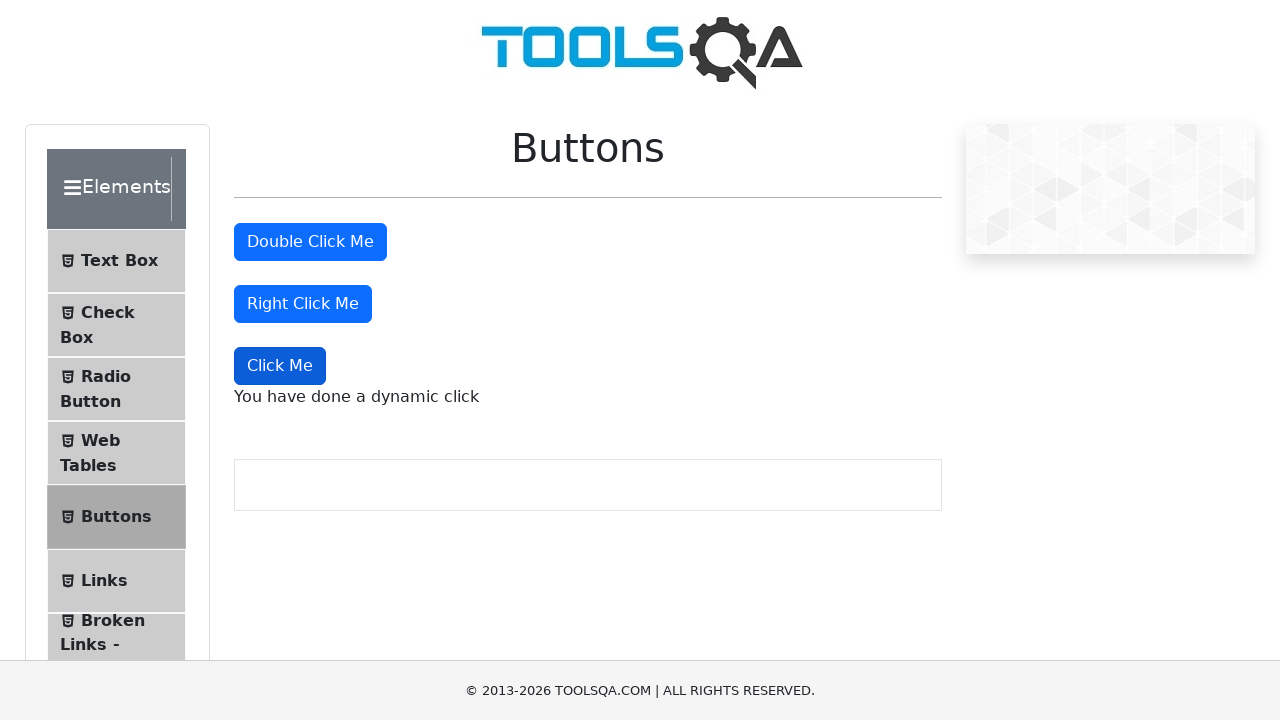